Tests handling of a simple JavaScript alert by clicking a button to trigger the alert and then accepting it

Starting URL: https://demoqa.com/alerts

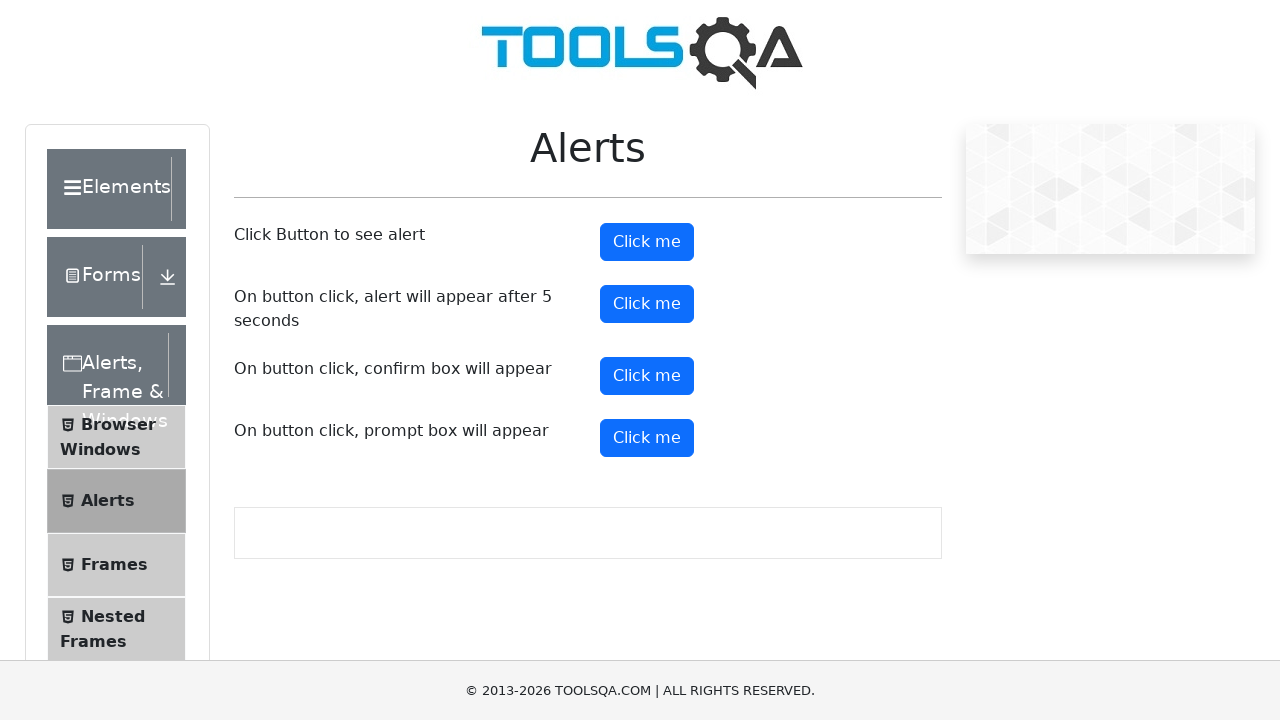

Navigated to alerts page at https://demoqa.com/alerts
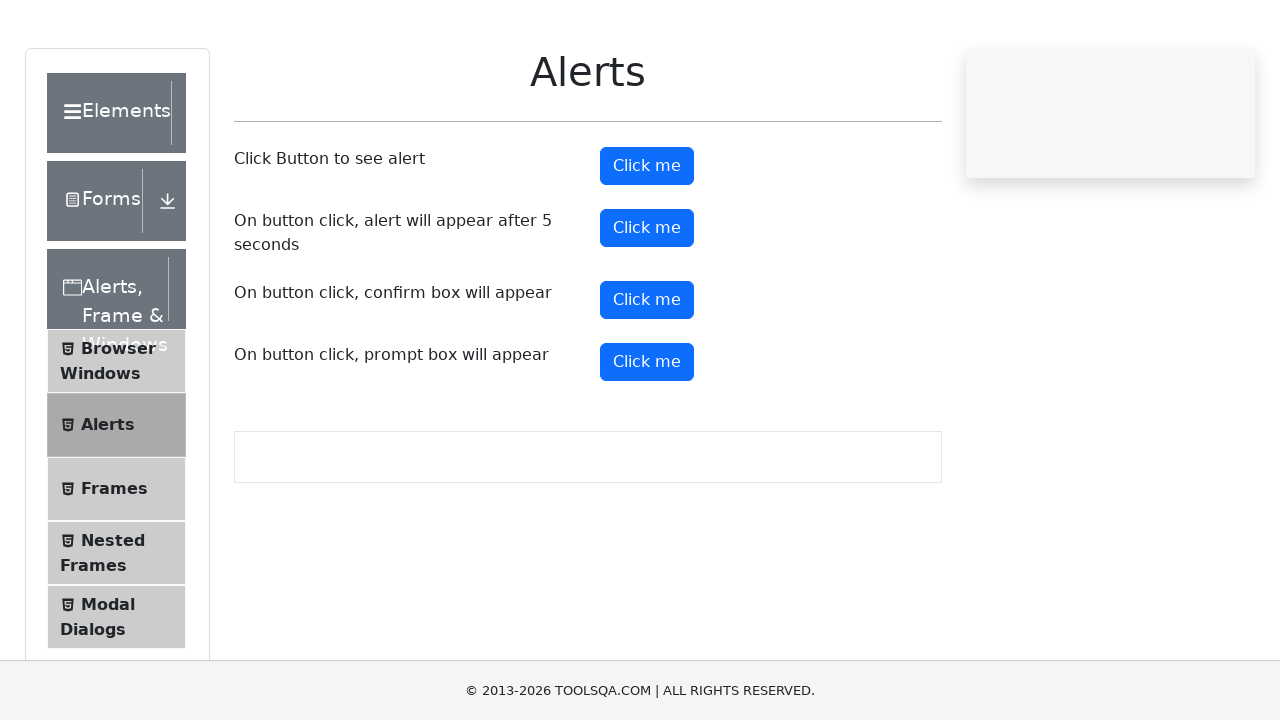

Clicked button to trigger simple alert at (647, 242) on #alertButton
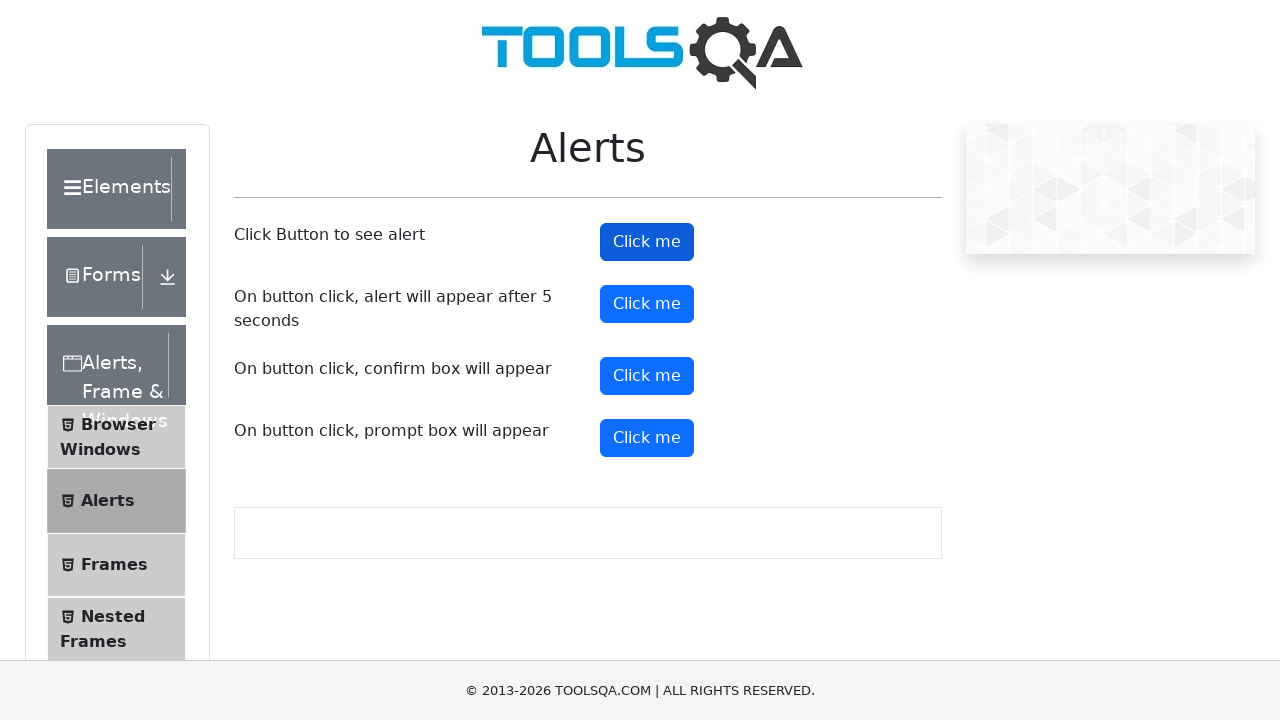

Alert dialog accepted
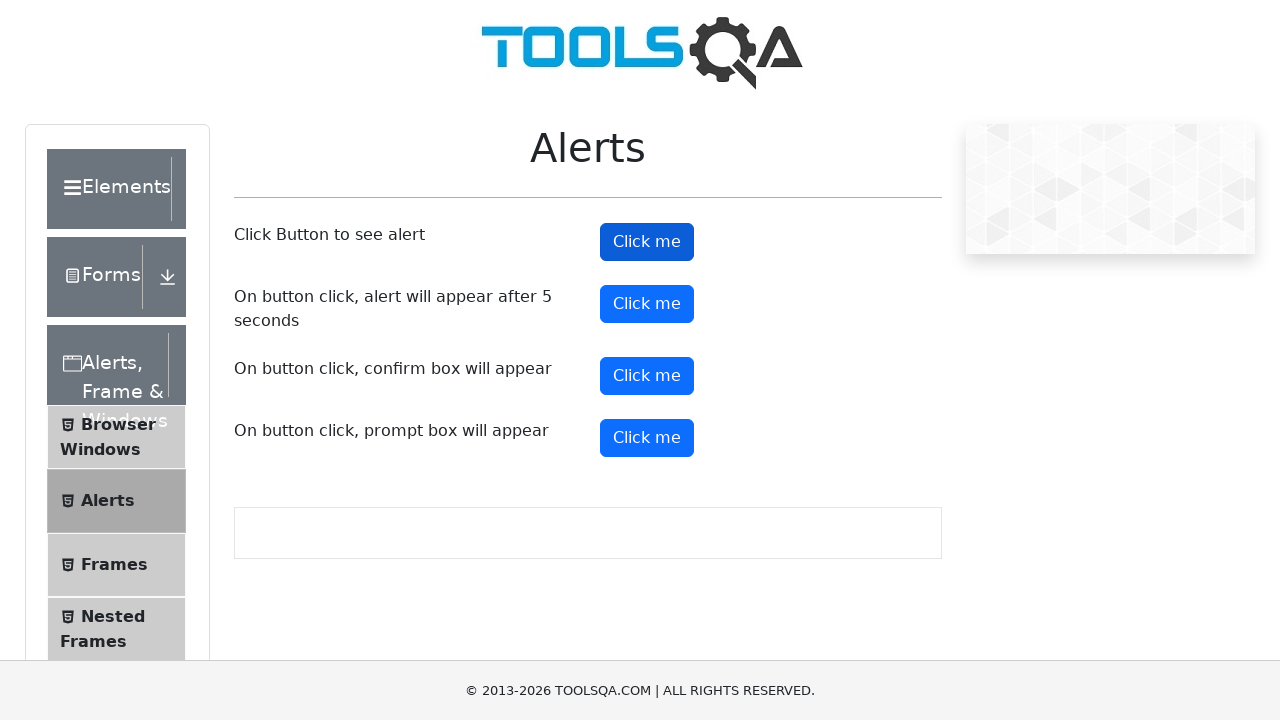

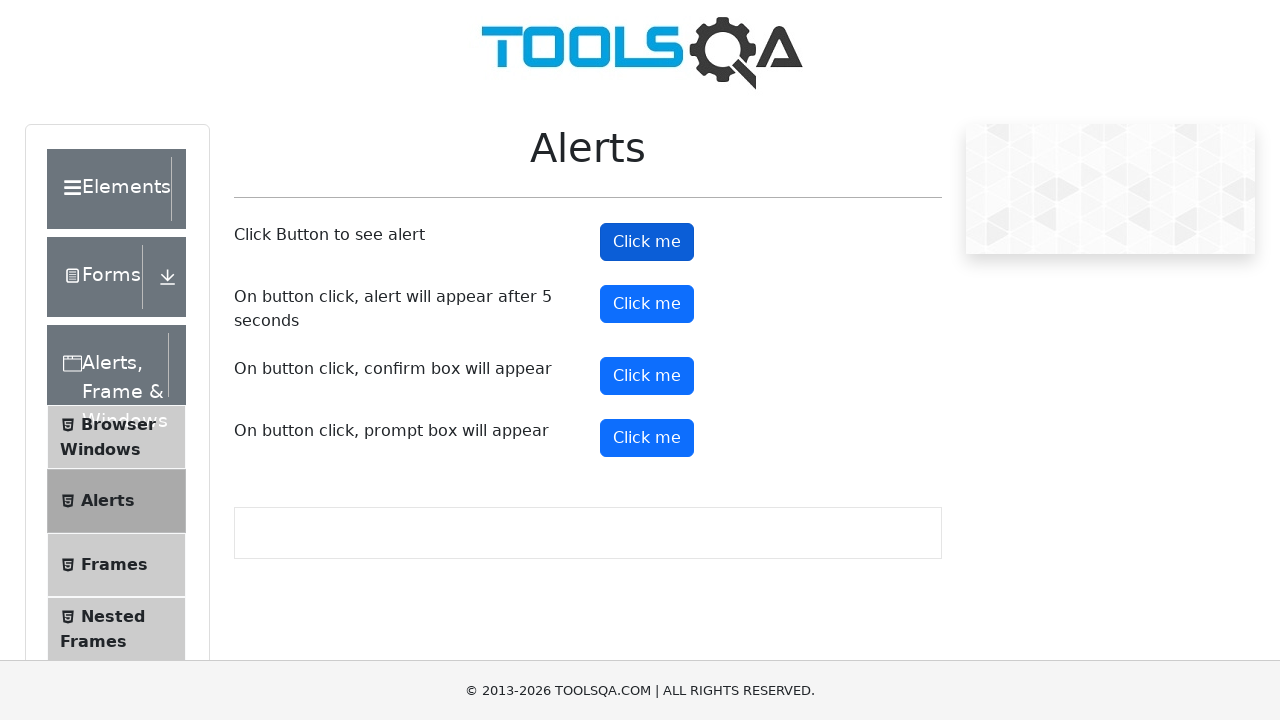